Tests sending text to a JavaScript prompt by clicking the third button, entering a name in the prompt, accepting it, and verifying the name appears in the result message

Starting URL: https://the-internet.herokuapp.com/javascript_alerts

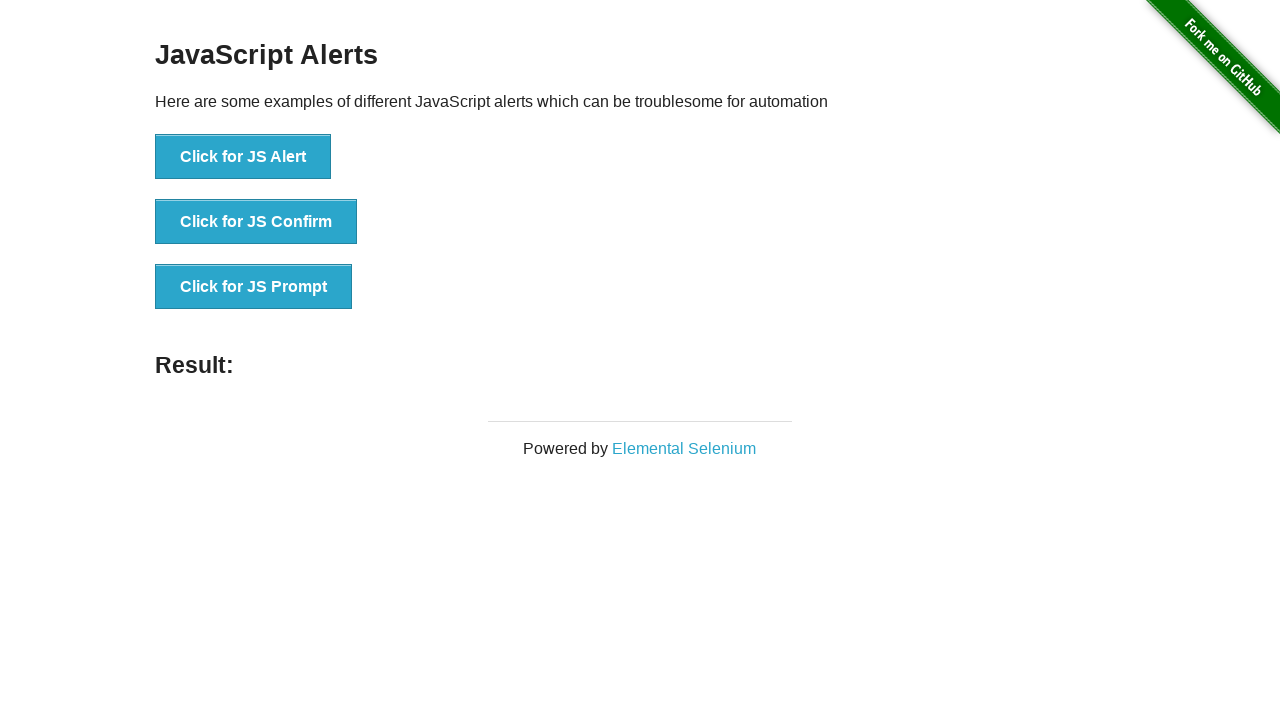

Set up dialog handler to accept prompt with 'Yildiz'
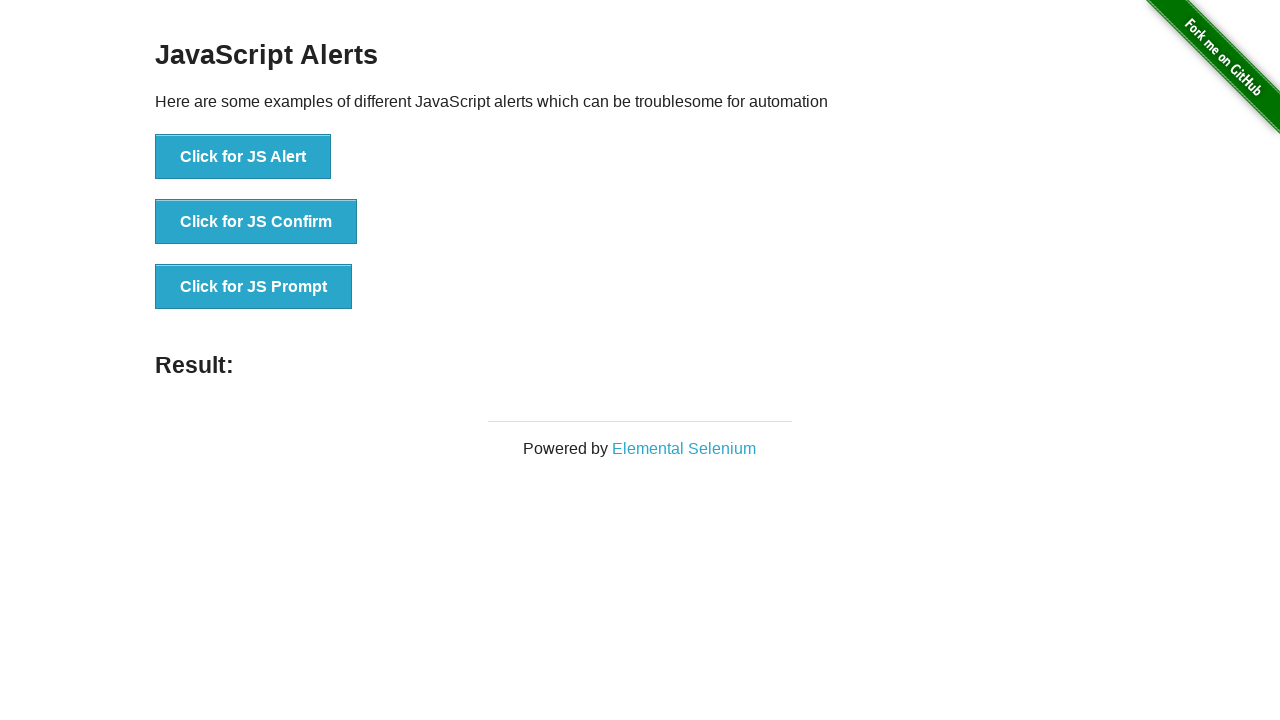

Clicked the JS Prompt button at (254, 287) on xpath=//button[text()='Click for JS Prompt']
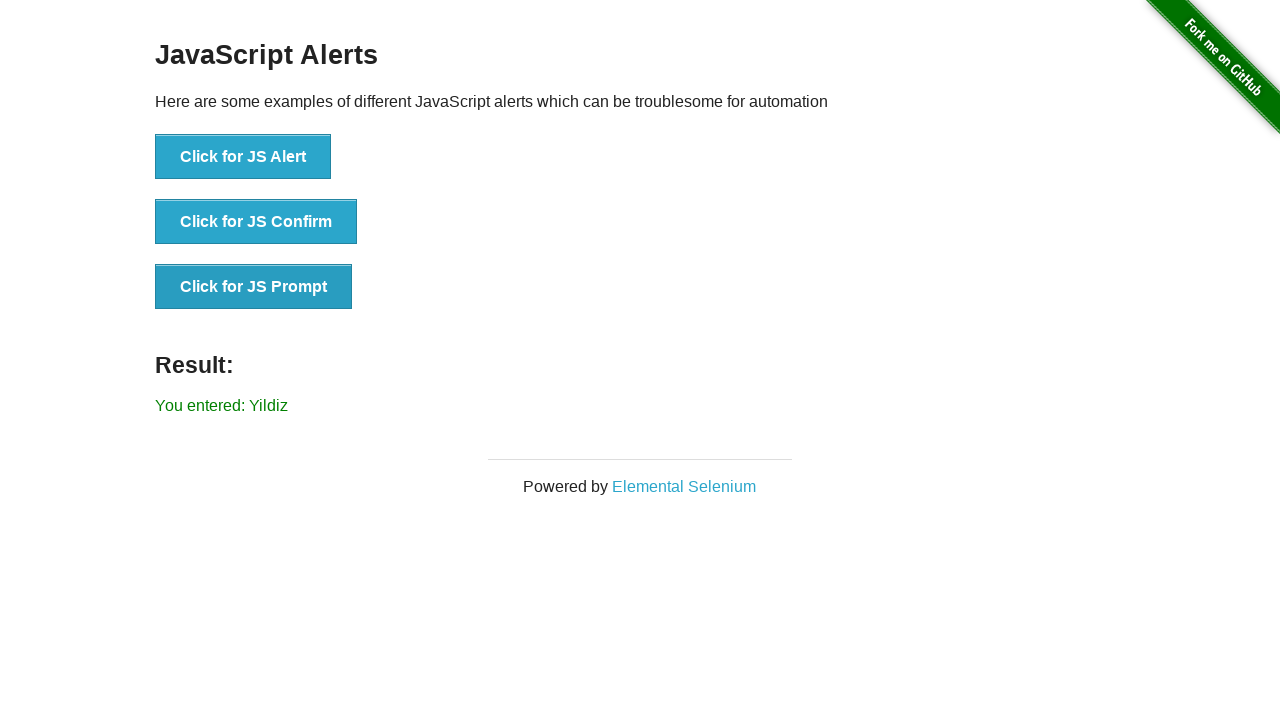

Result message element loaded
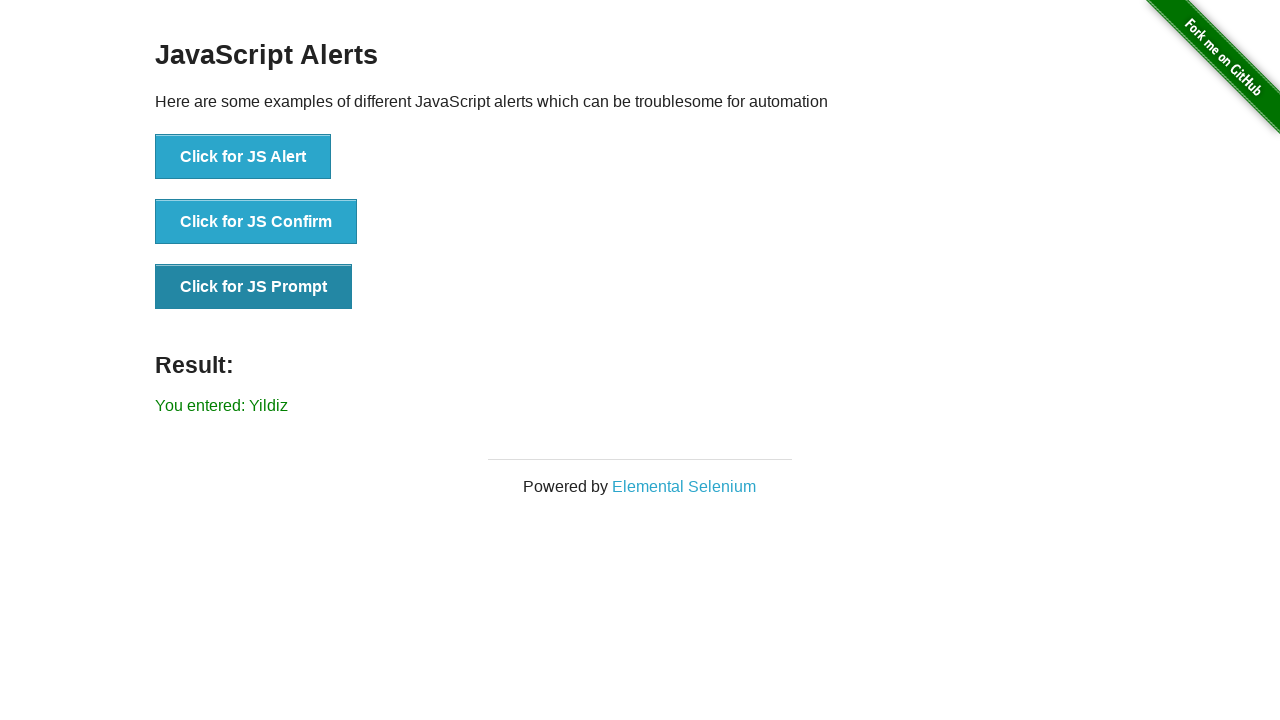

Retrieved result text content
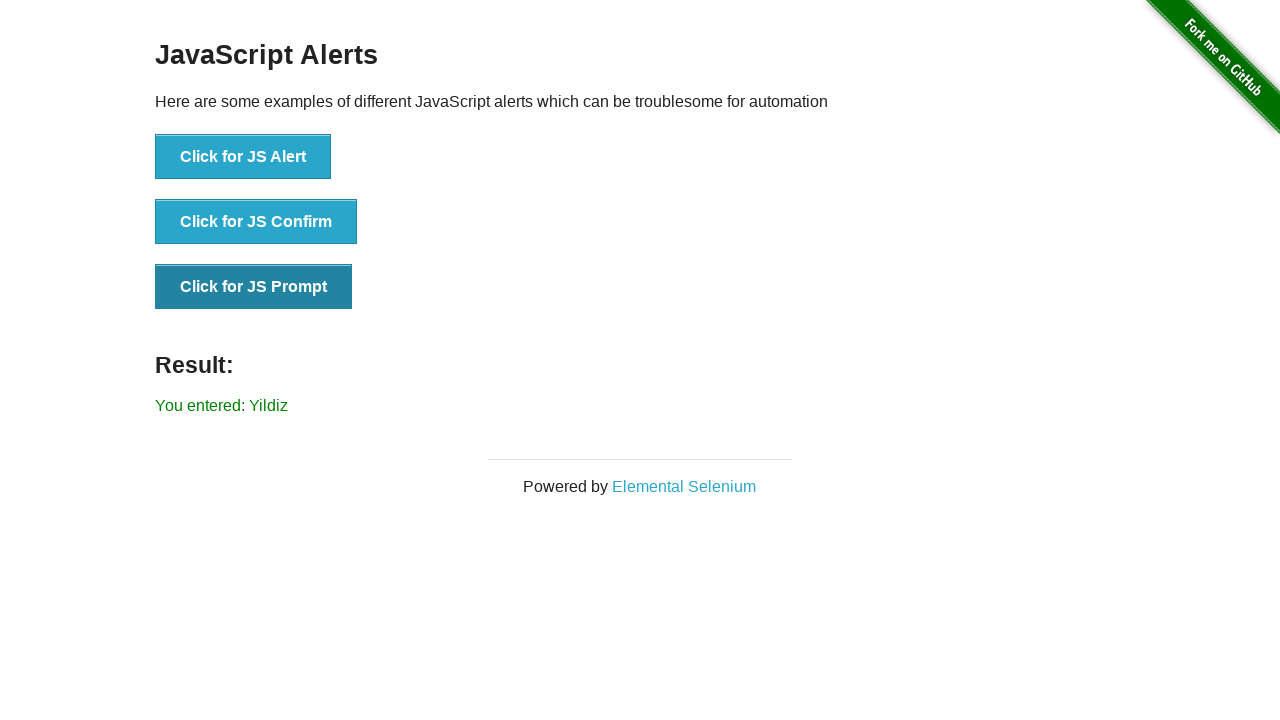

Verified that 'Yildiz' appears in the result message
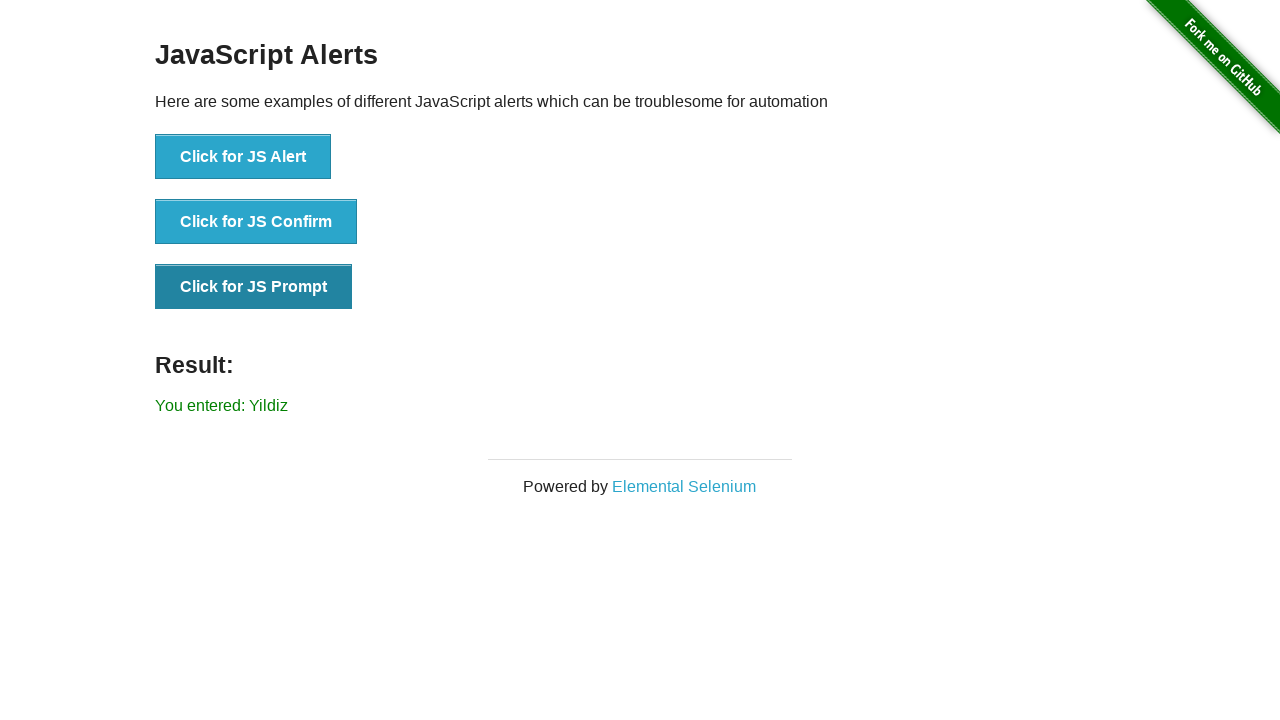

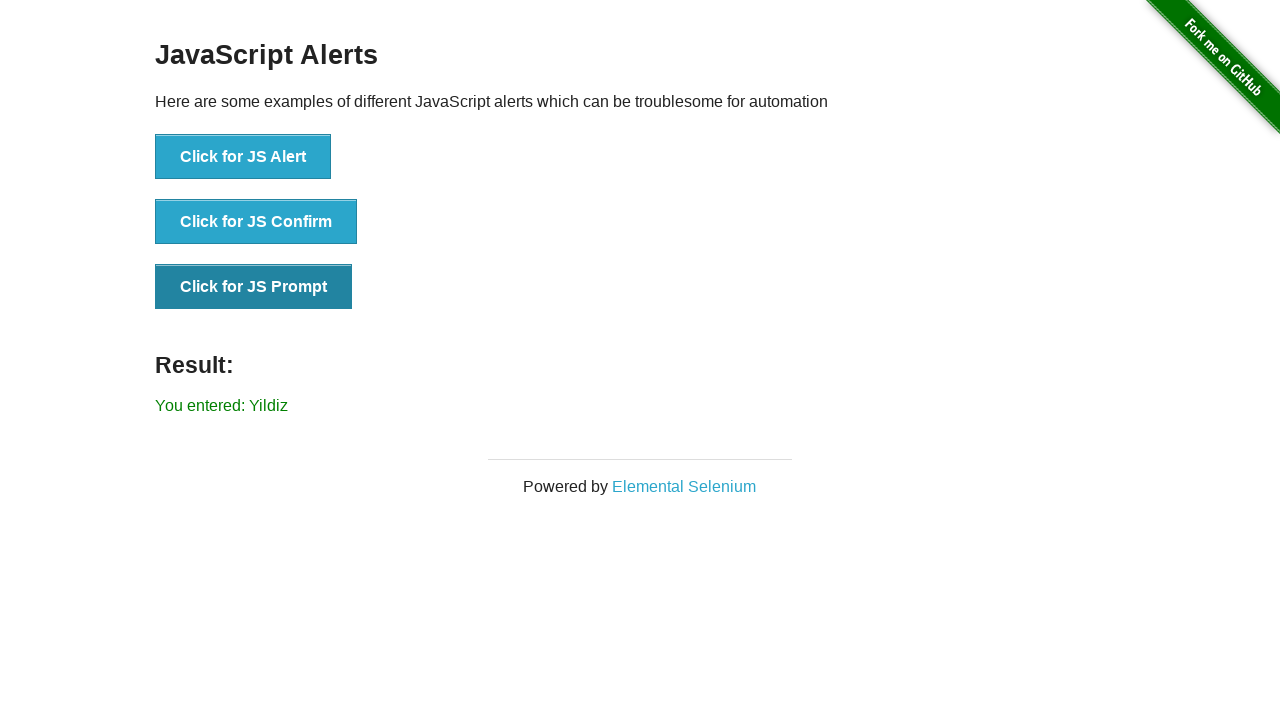